Tests form validation by clicking the payment button without filling required fields and verifying error messages appear

Starting URL: https://home.openweathermap.org/subscriptions/unauth_subscribe/onecall_30/base

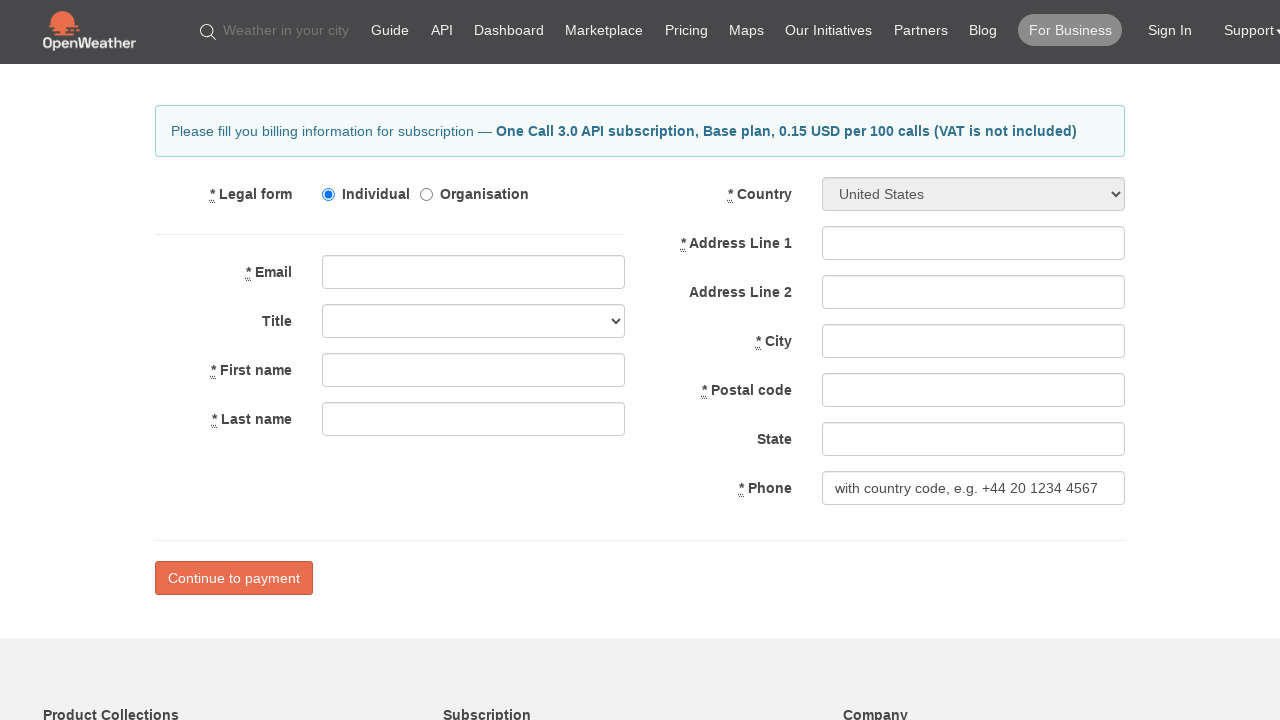

Clicked 'Continue to payment' button without filling required fields at (234, 578) on input[value='Continue to payment']
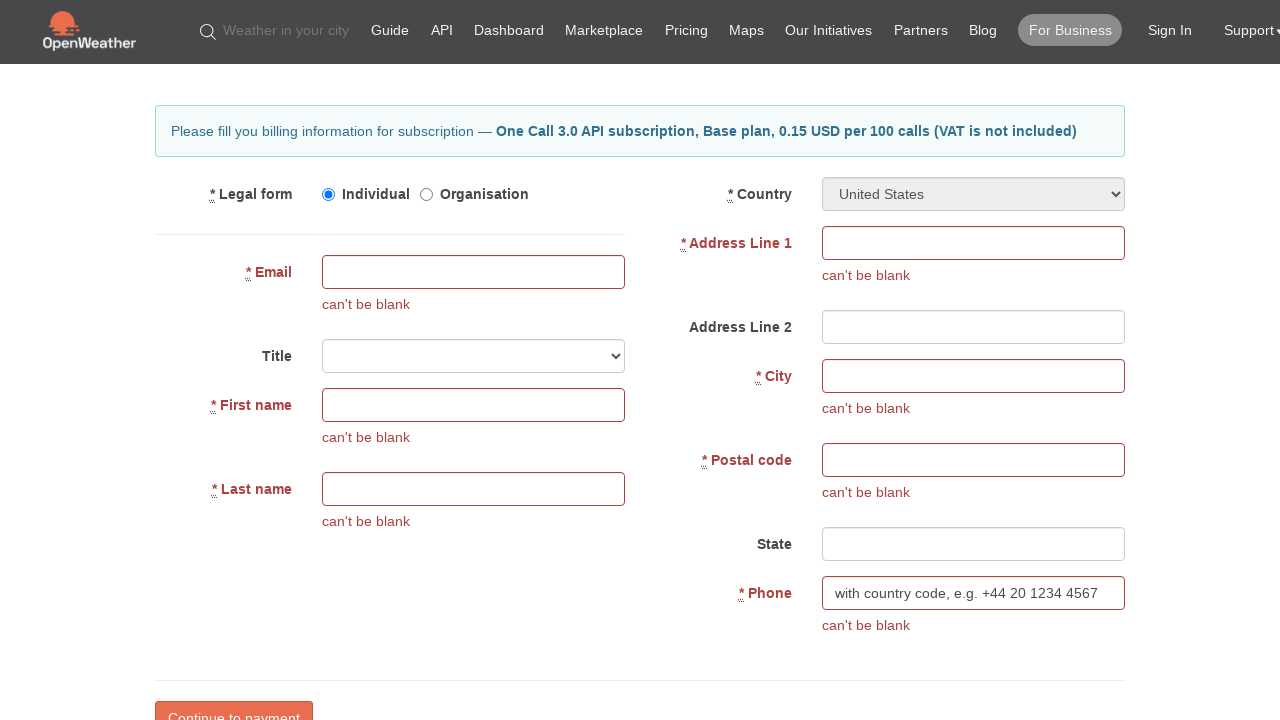

Error messages appeared for empty required fields
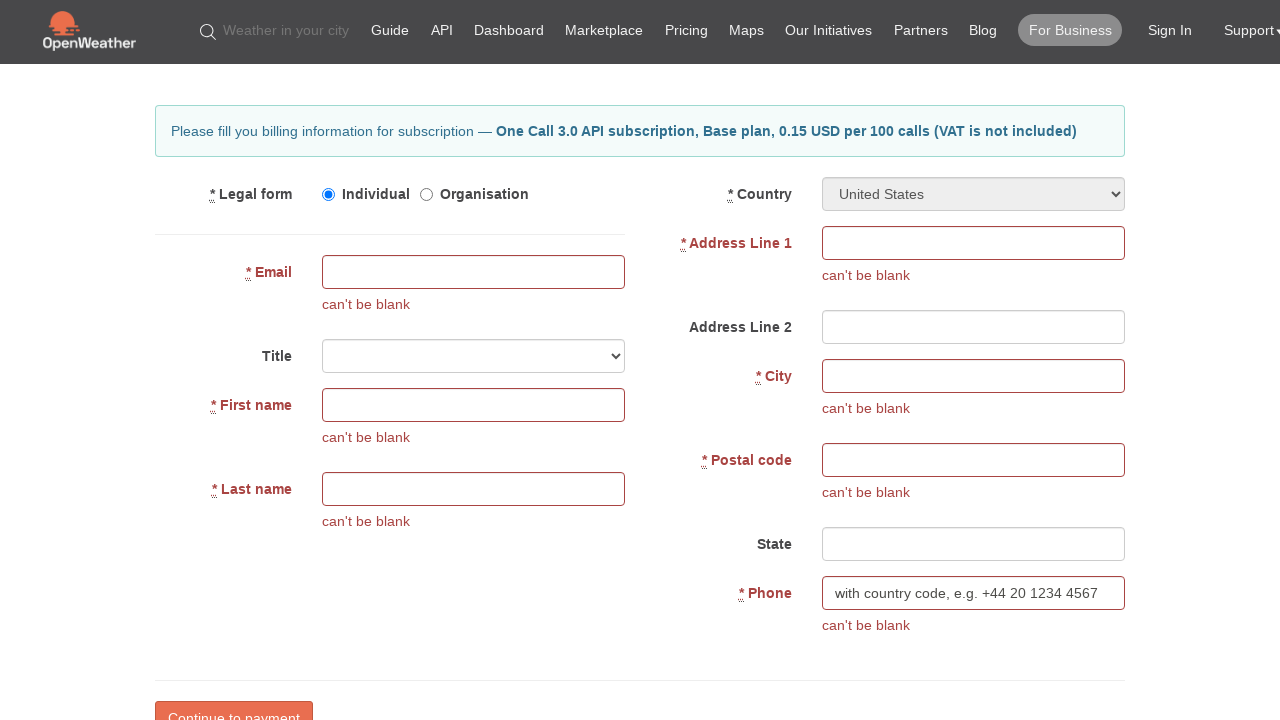

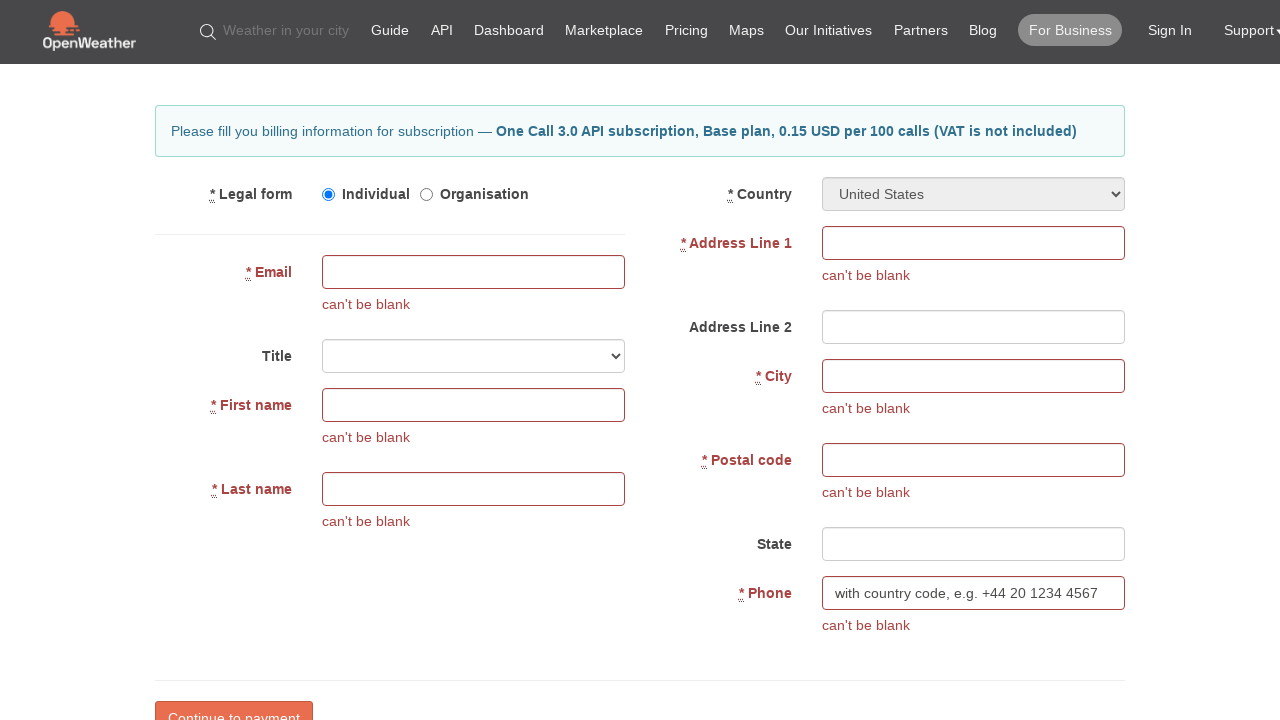